Tests the Add/Remove Elements functionality by clicking the "Add Element" button five times and verifying that five "Delete" buttons are created.

Starting URL: http://the-internet.herokuapp.com/add_remove_elements/

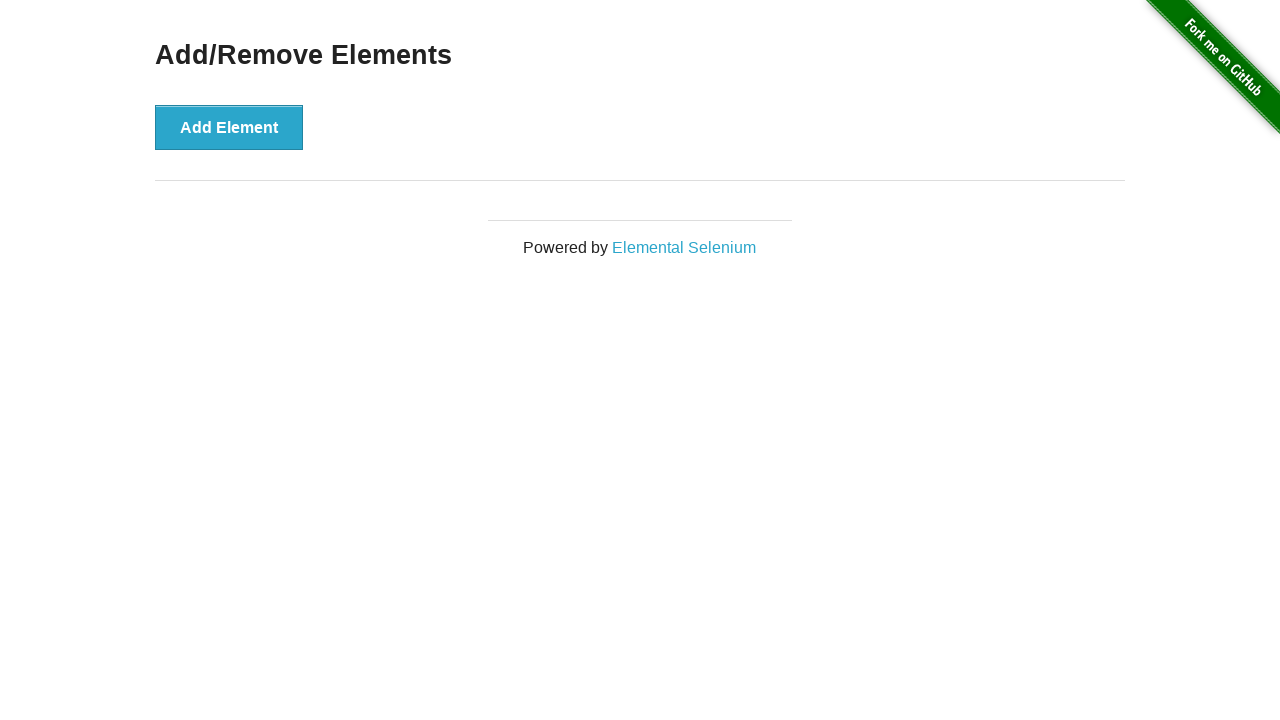

Navigated to Add/Remove Elements page
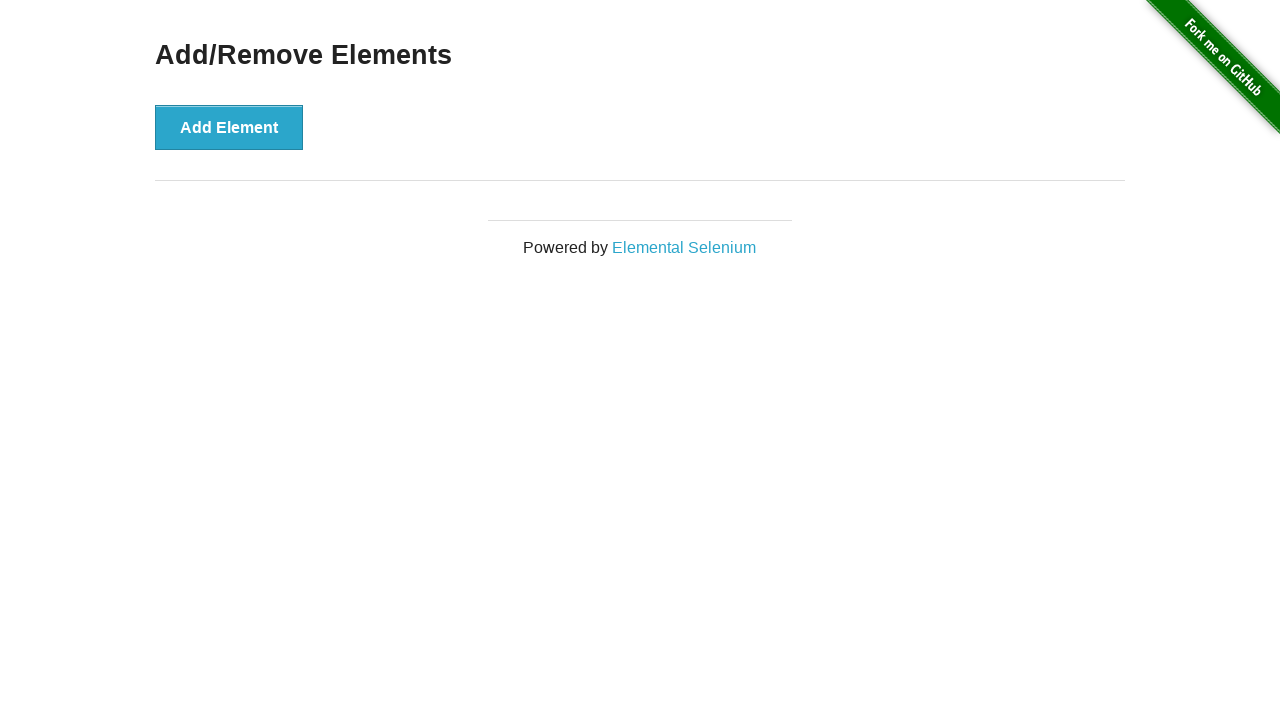

Clicked 'Add Element' button at (229, 127) on xpath=//button[text()='Add Element']
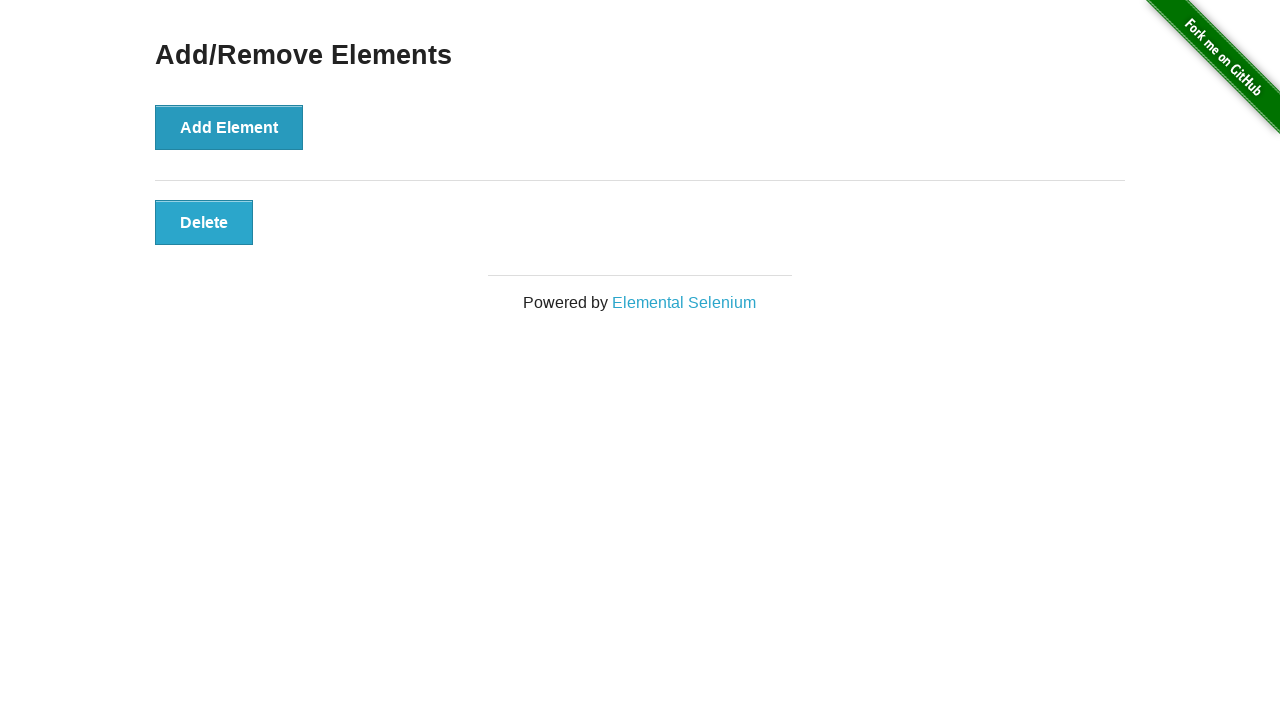

Waited 500ms between clicks
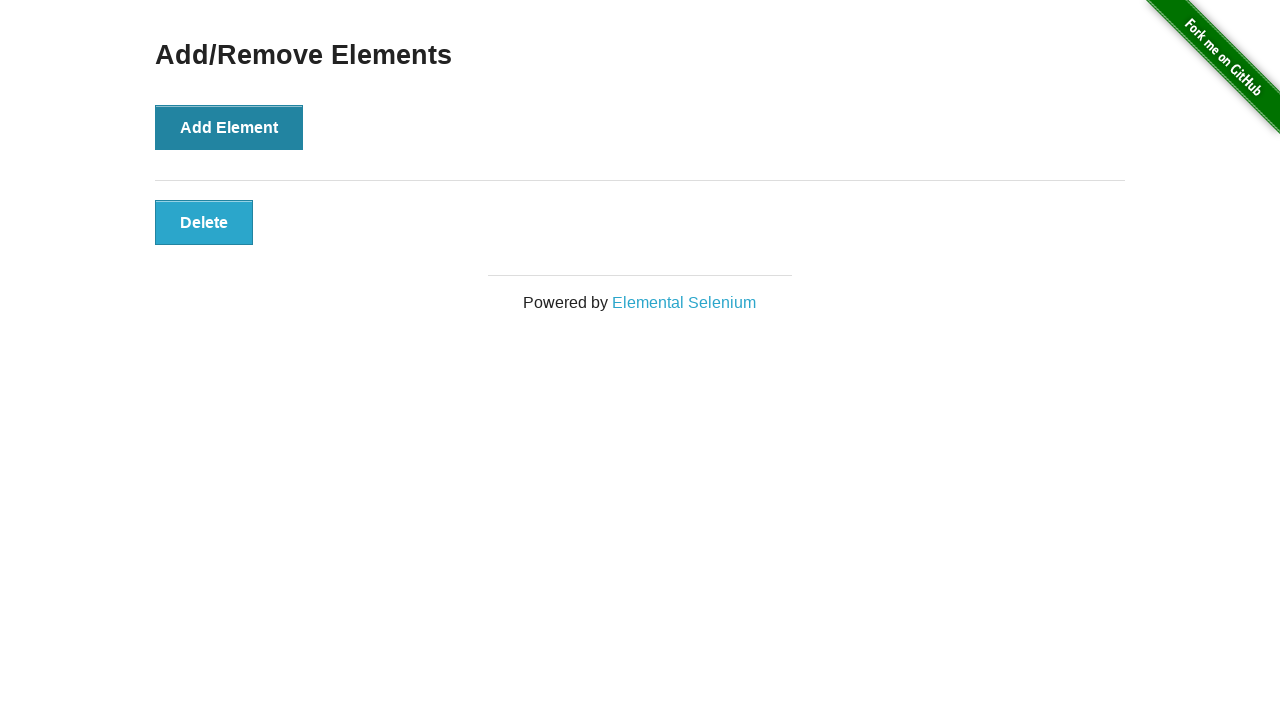

Clicked 'Add Element' button at (229, 127) on xpath=//button[text()='Add Element']
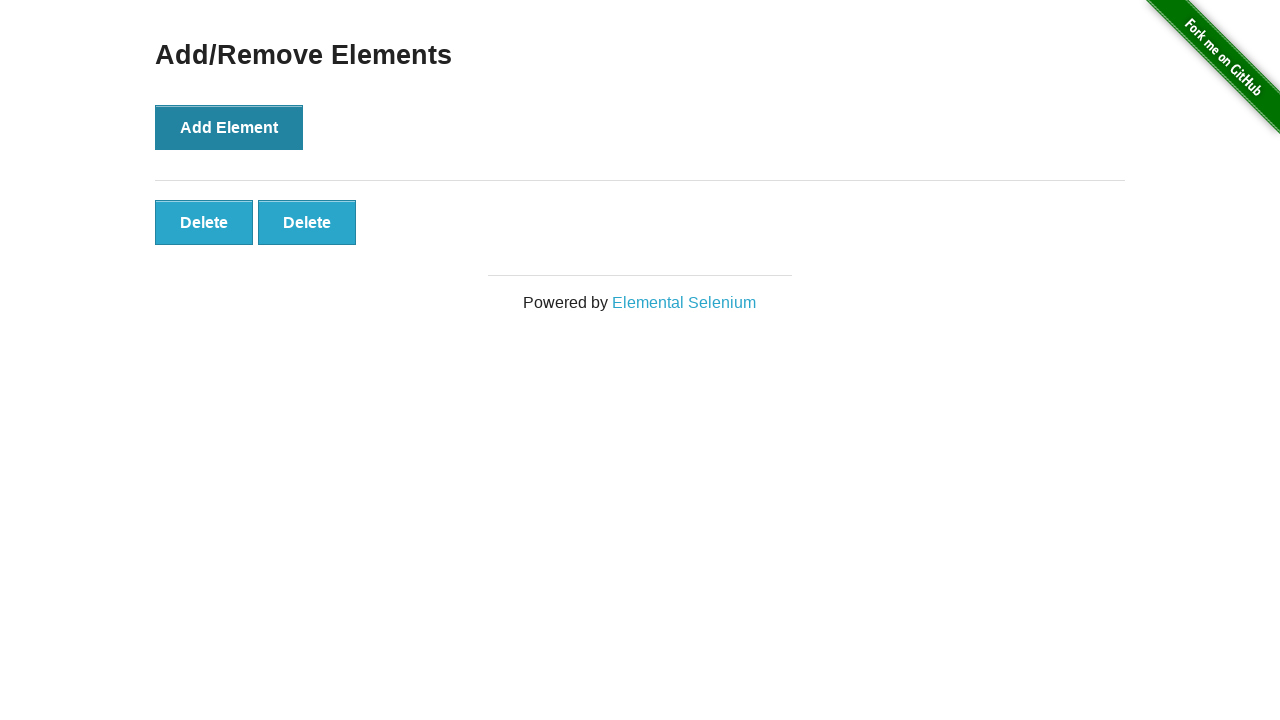

Waited 500ms between clicks
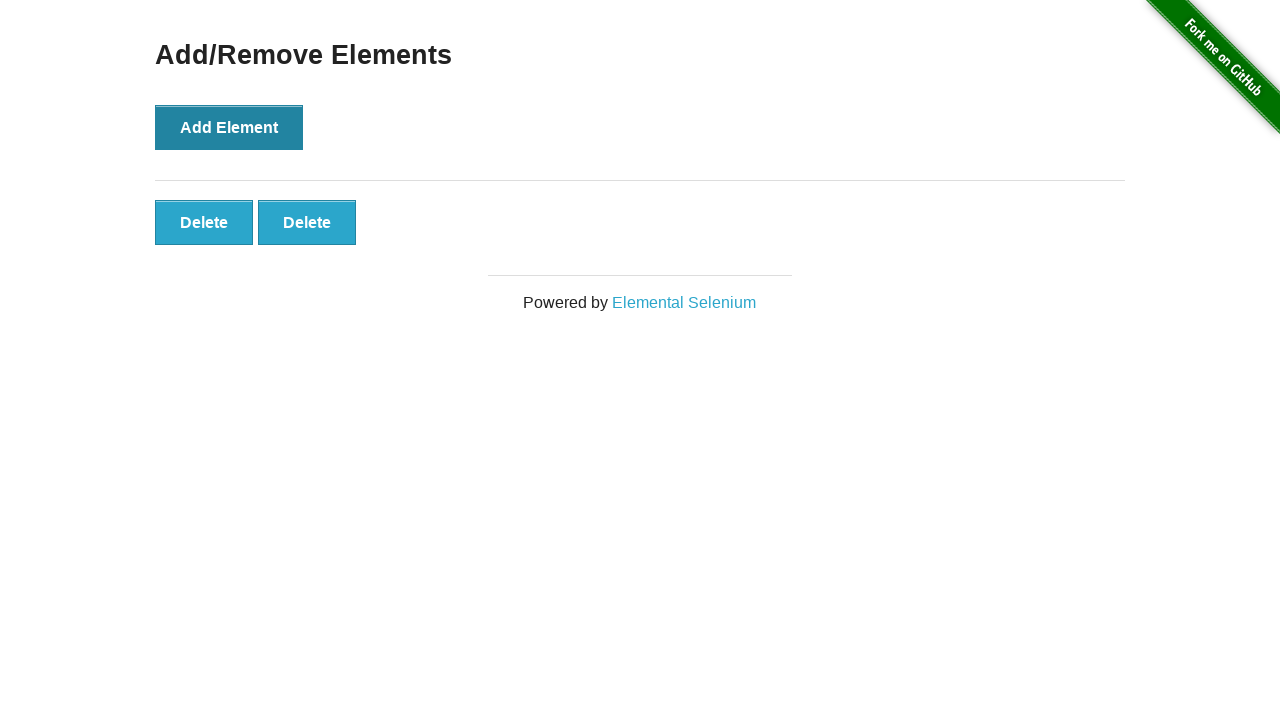

Clicked 'Add Element' button at (229, 127) on xpath=//button[text()='Add Element']
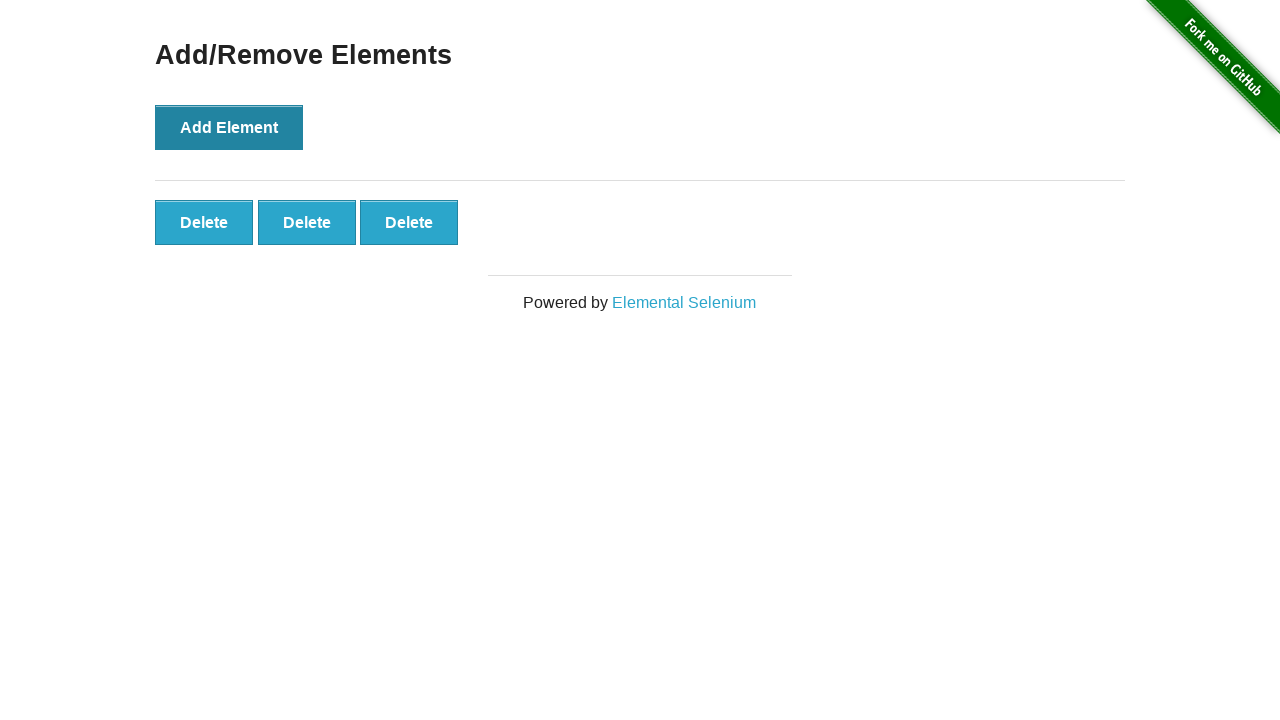

Waited 500ms between clicks
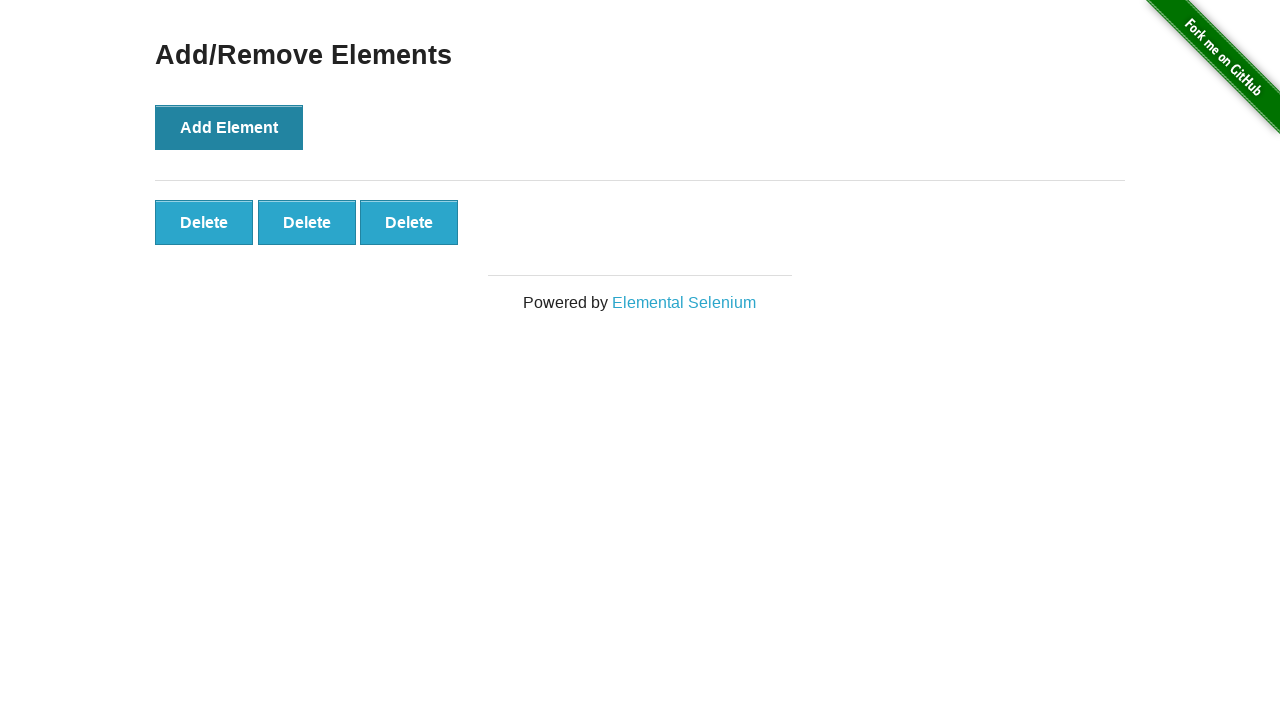

Clicked 'Add Element' button at (229, 127) on xpath=//button[text()='Add Element']
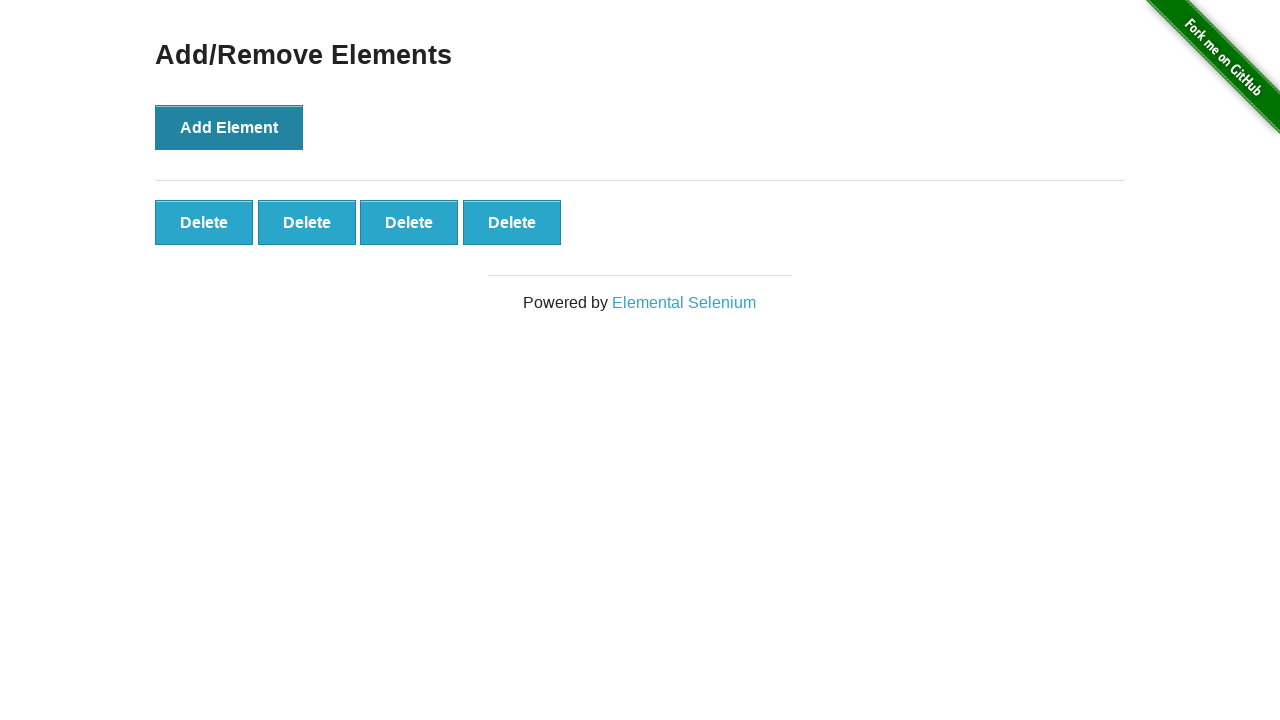

Waited 500ms between clicks
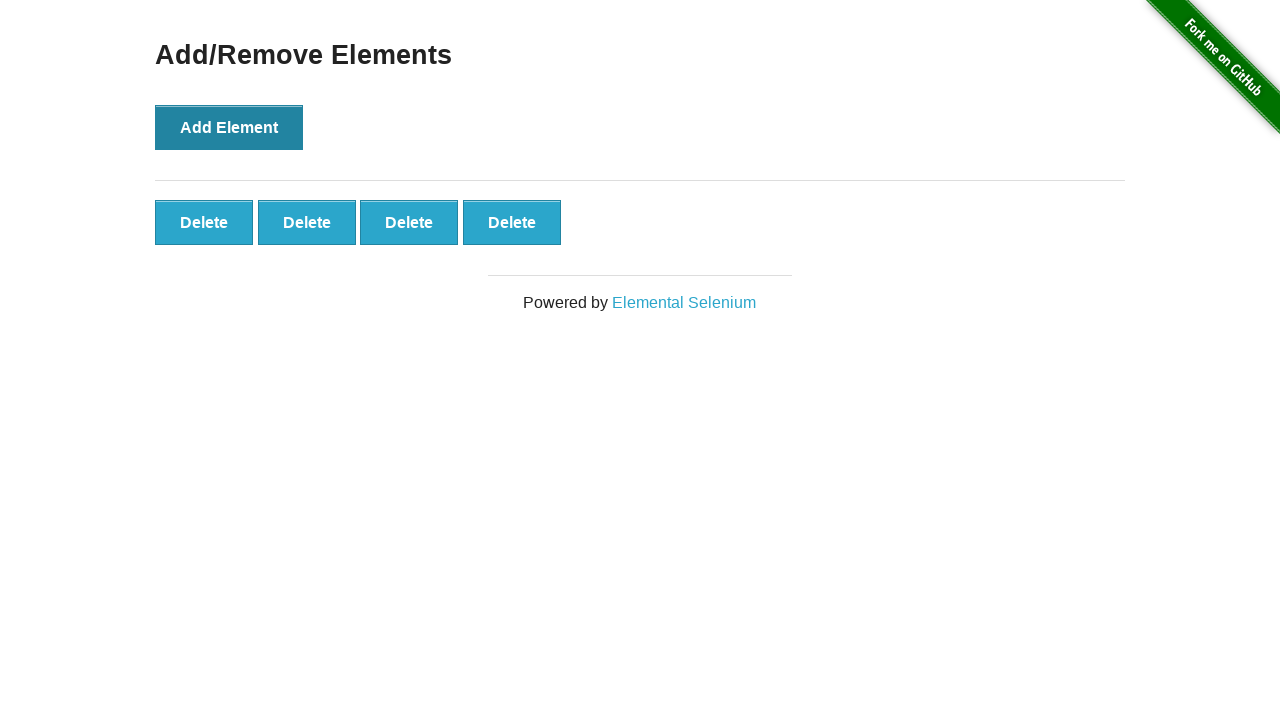

Clicked 'Add Element' button at (229, 127) on xpath=//button[text()='Add Element']
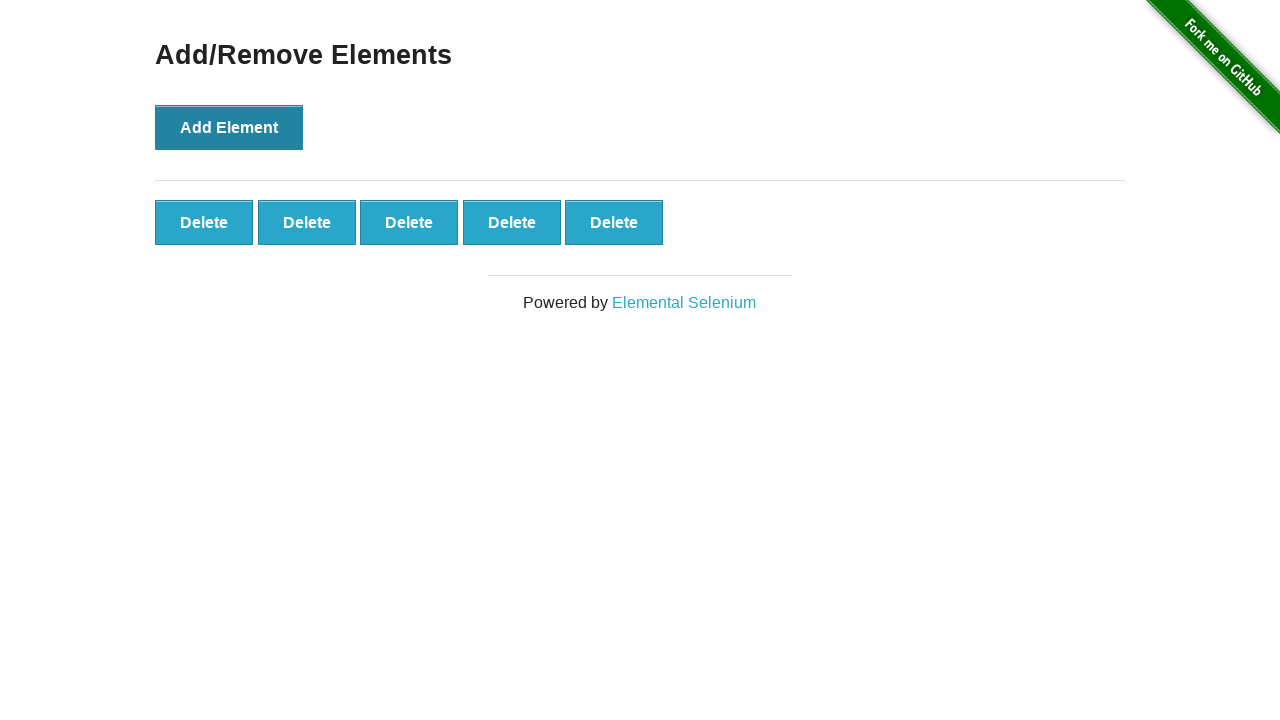

Waited 500ms between clicks
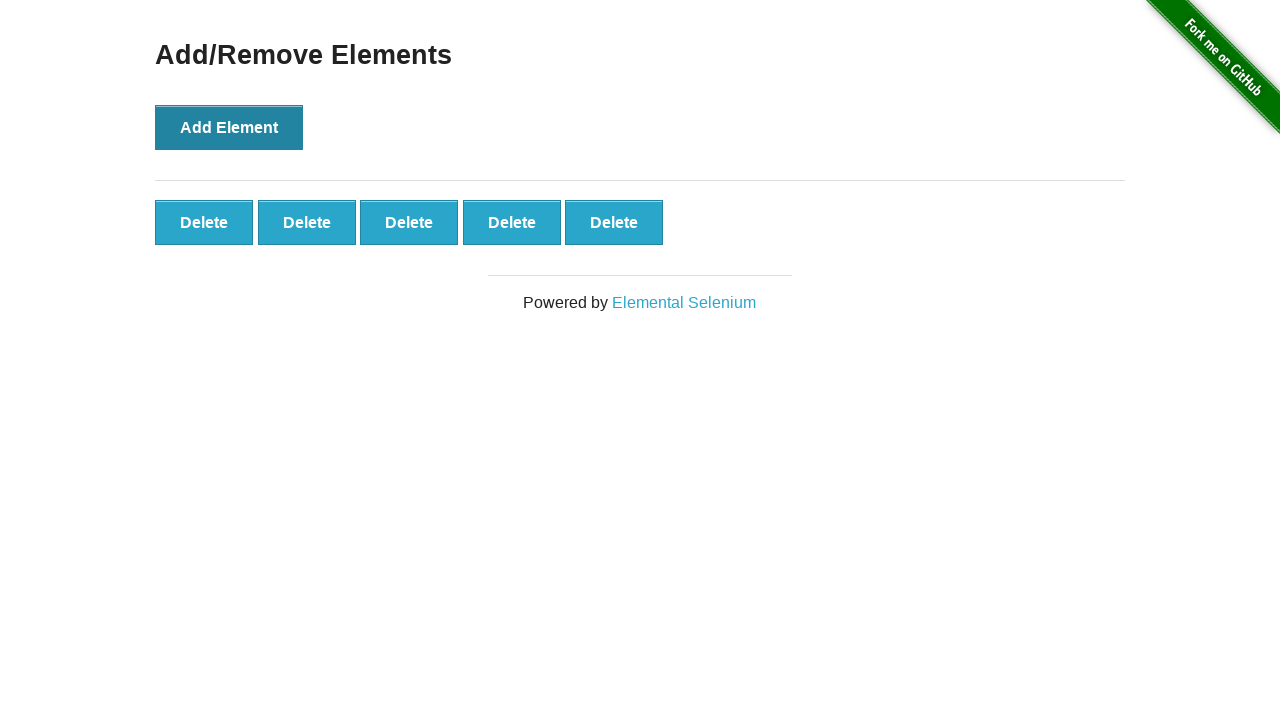

Delete buttons appeared on the page
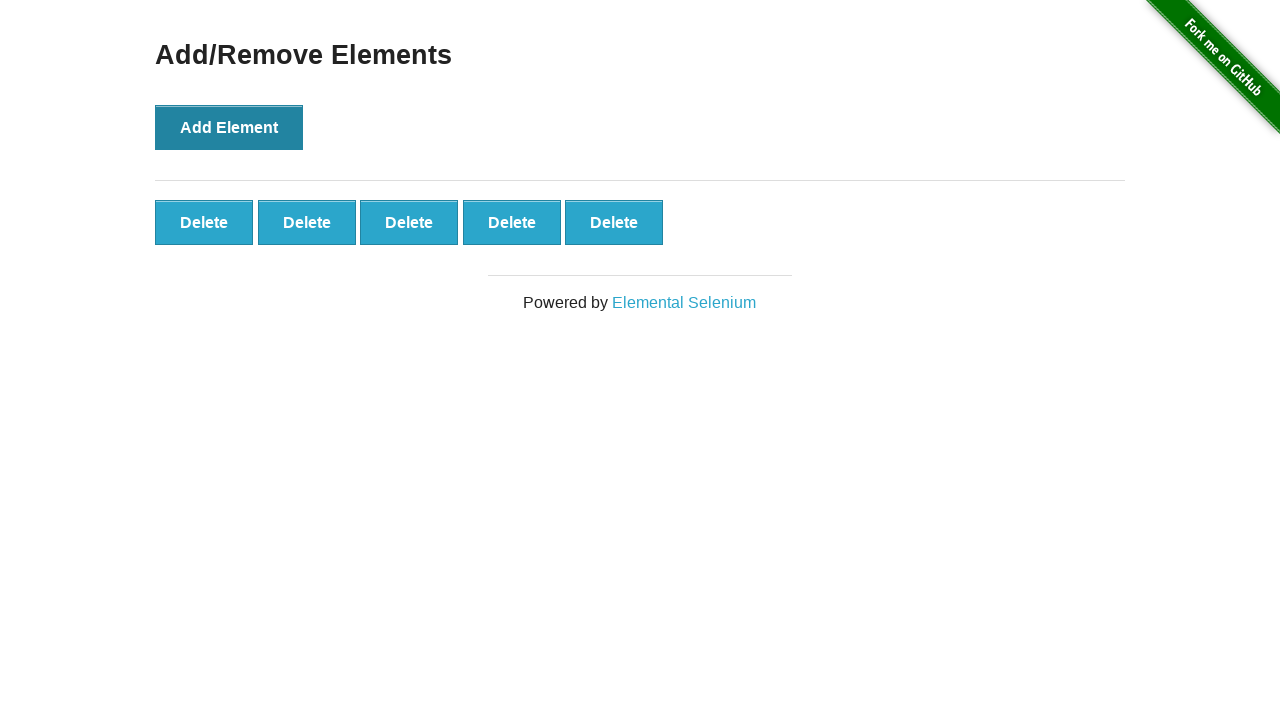

Located all Delete buttons
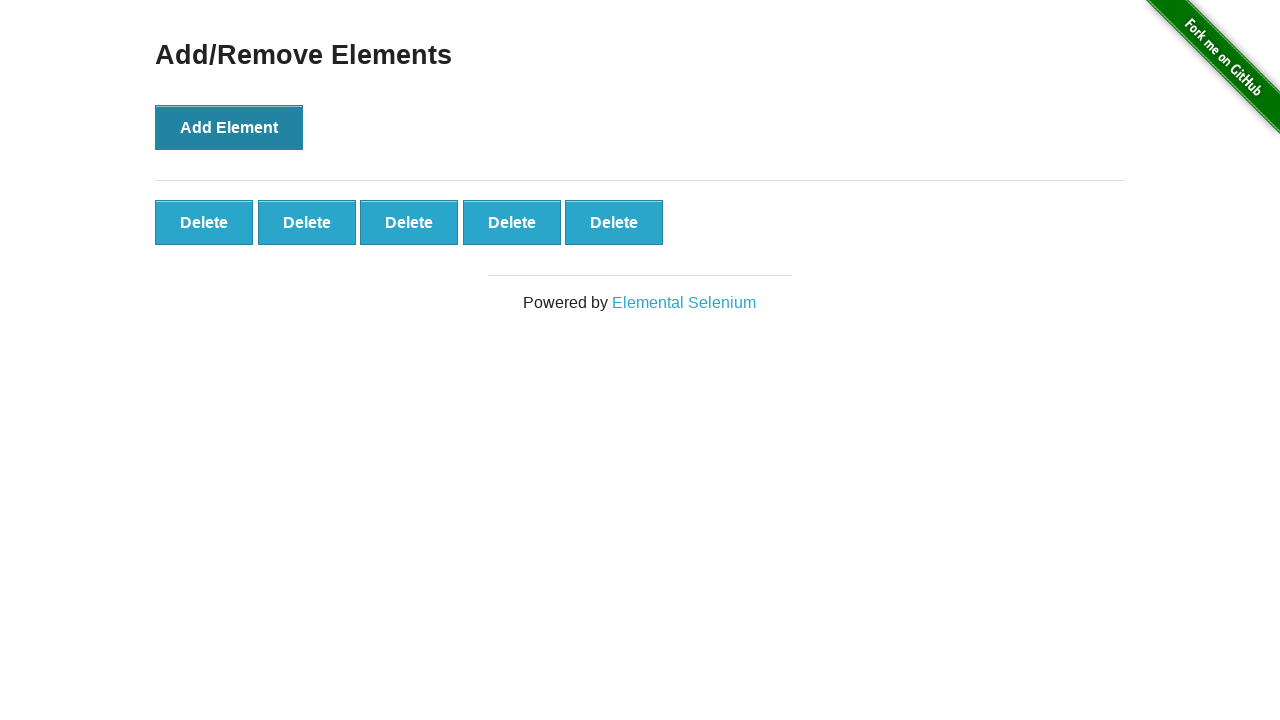

Verified that exactly 5 Delete buttons were created
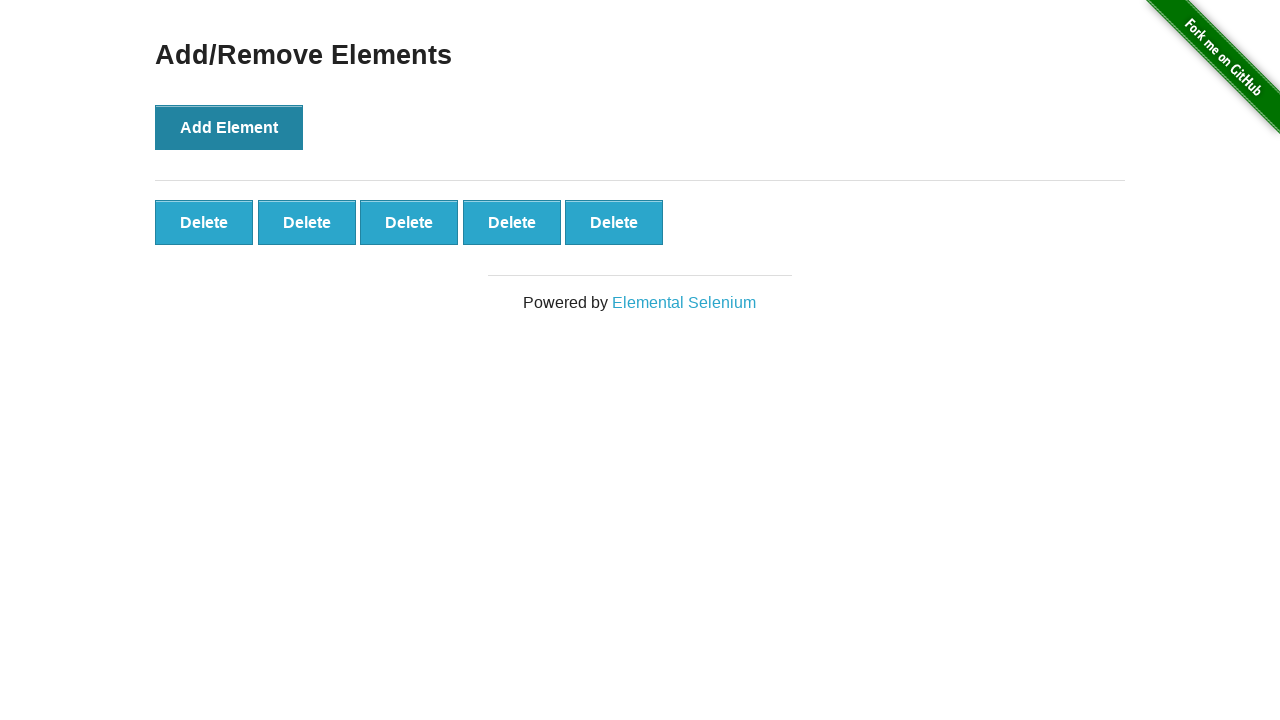

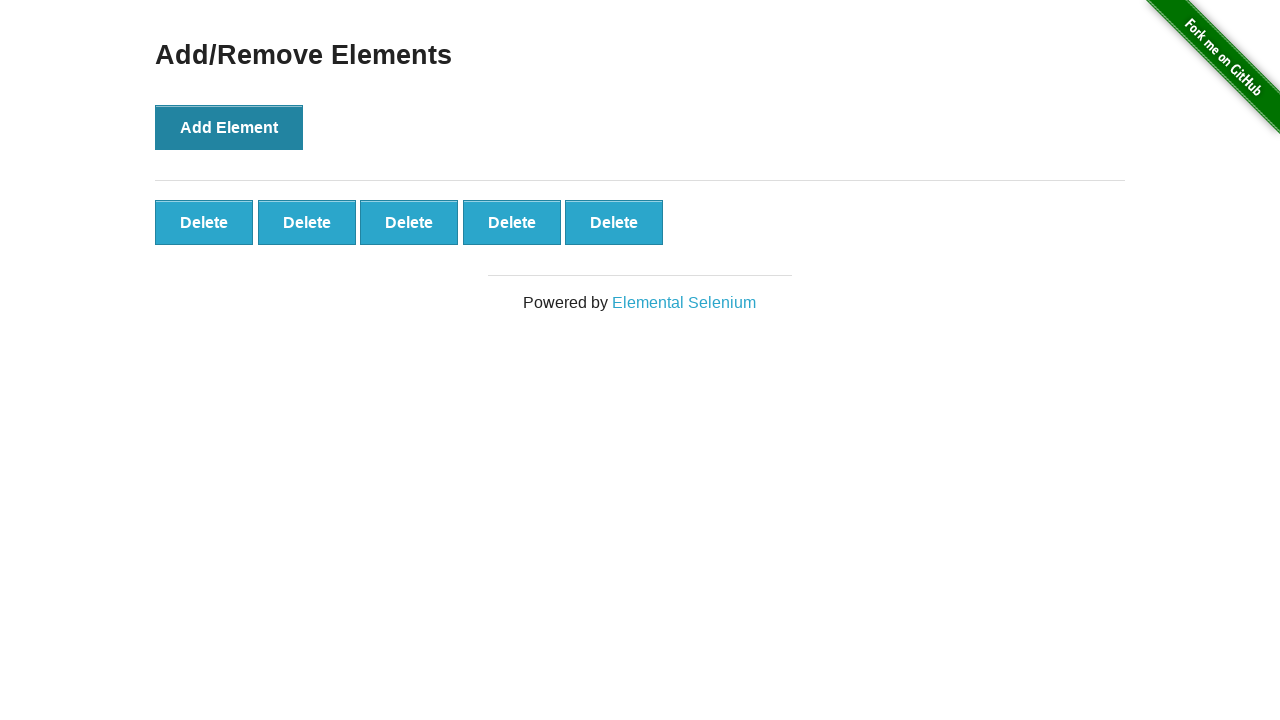